Tests selecting multiple options from a multiselect dropdown menu

Starting URL: https://demoqa.com/select-menu

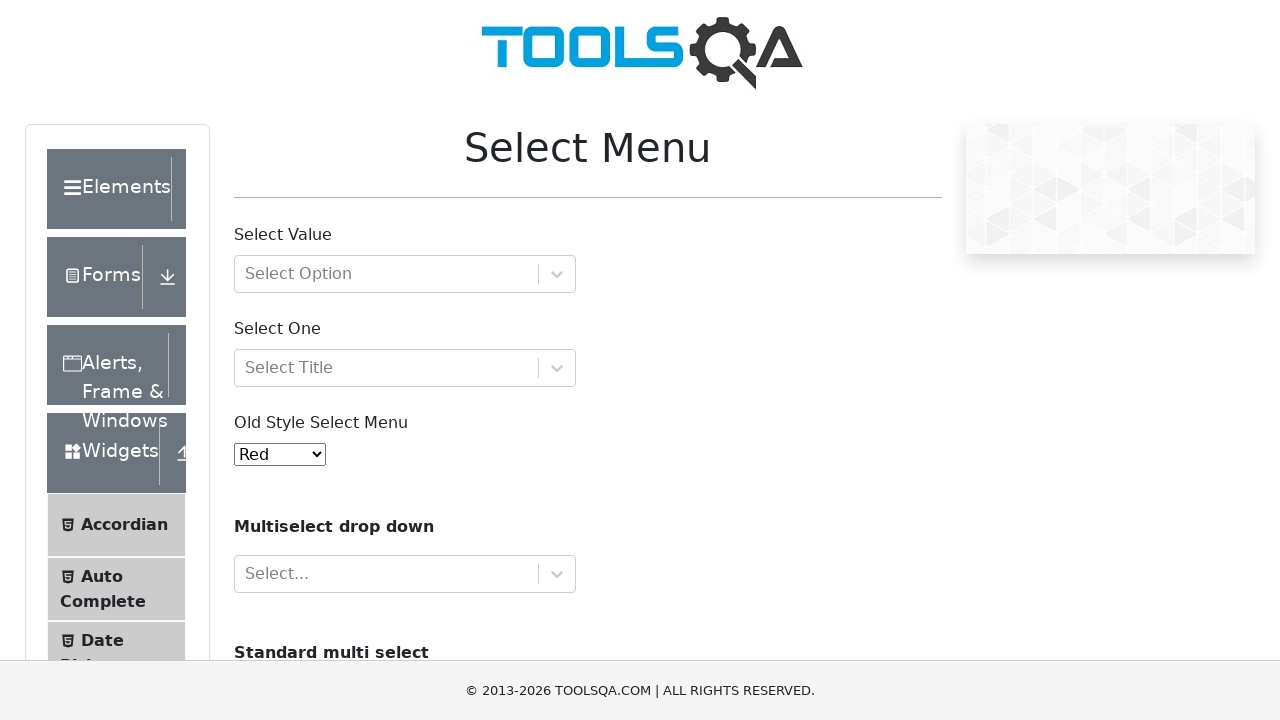

Clicked on the multiselect dropdown to open it at (405, 574) on //*[@id="selectMenuContainer"]/div[7]/div/div
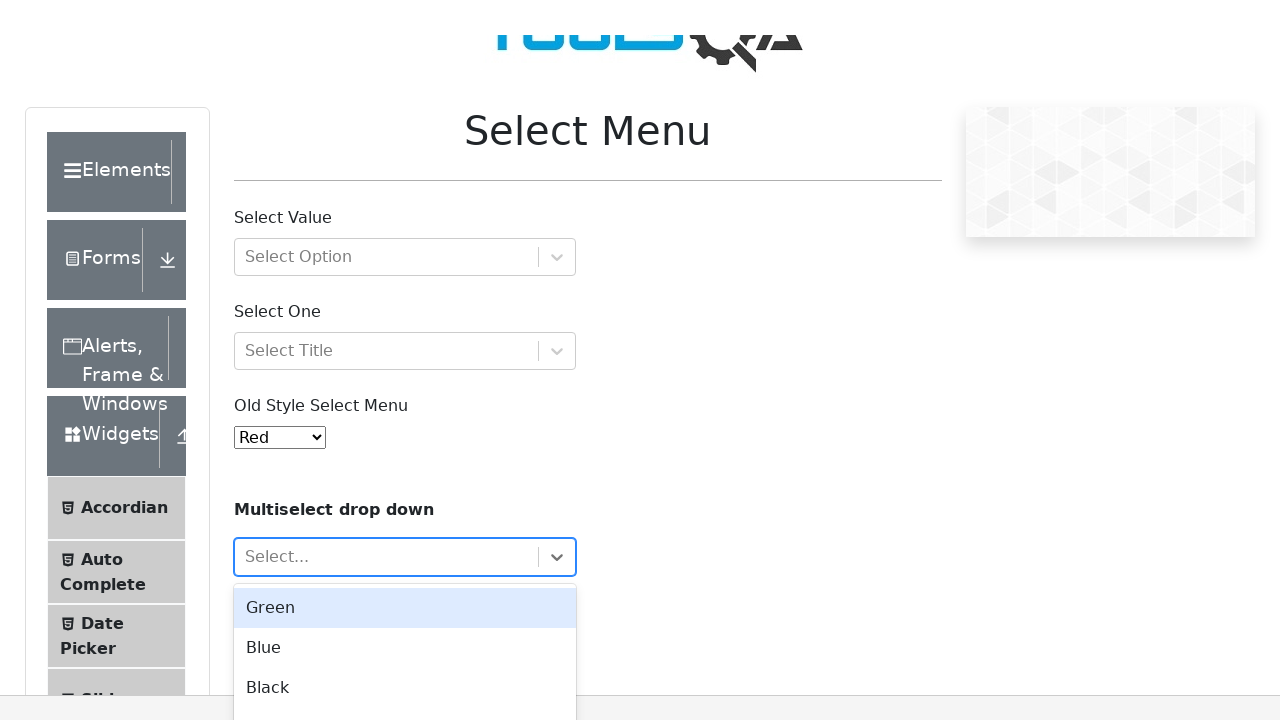

Dropdown options became visible
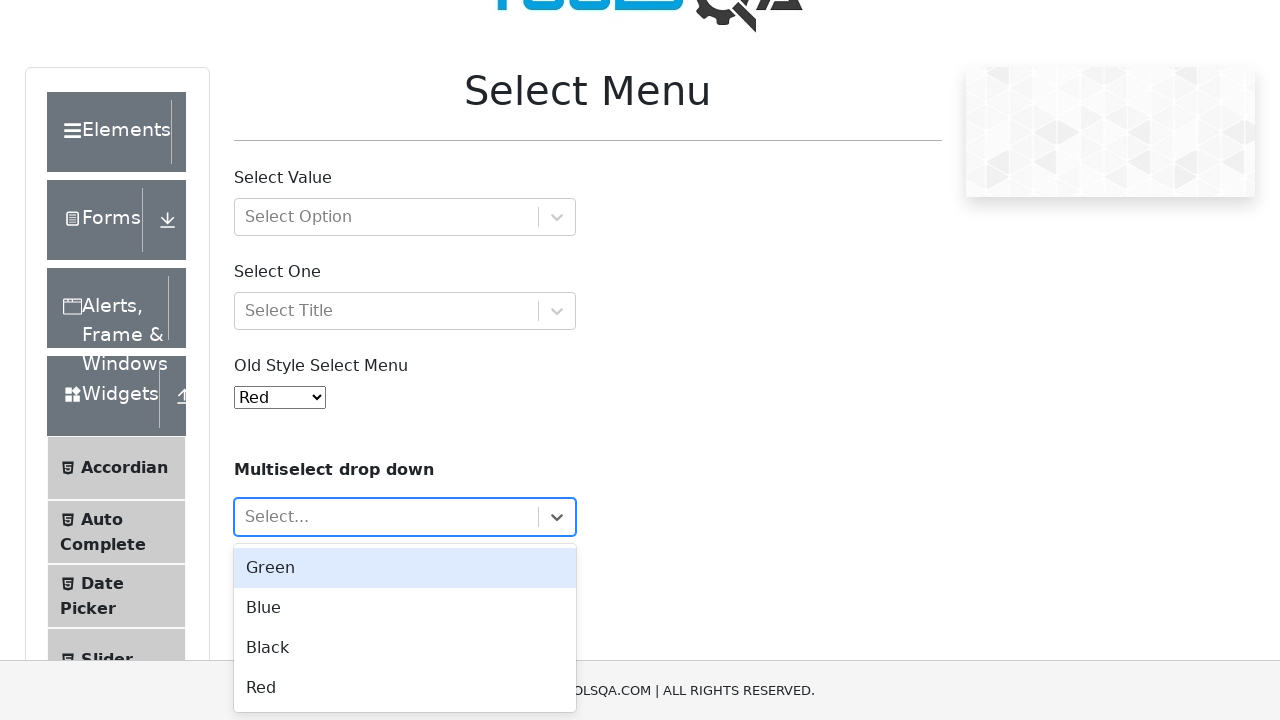

Selected option 1 from the multiselect dropdown
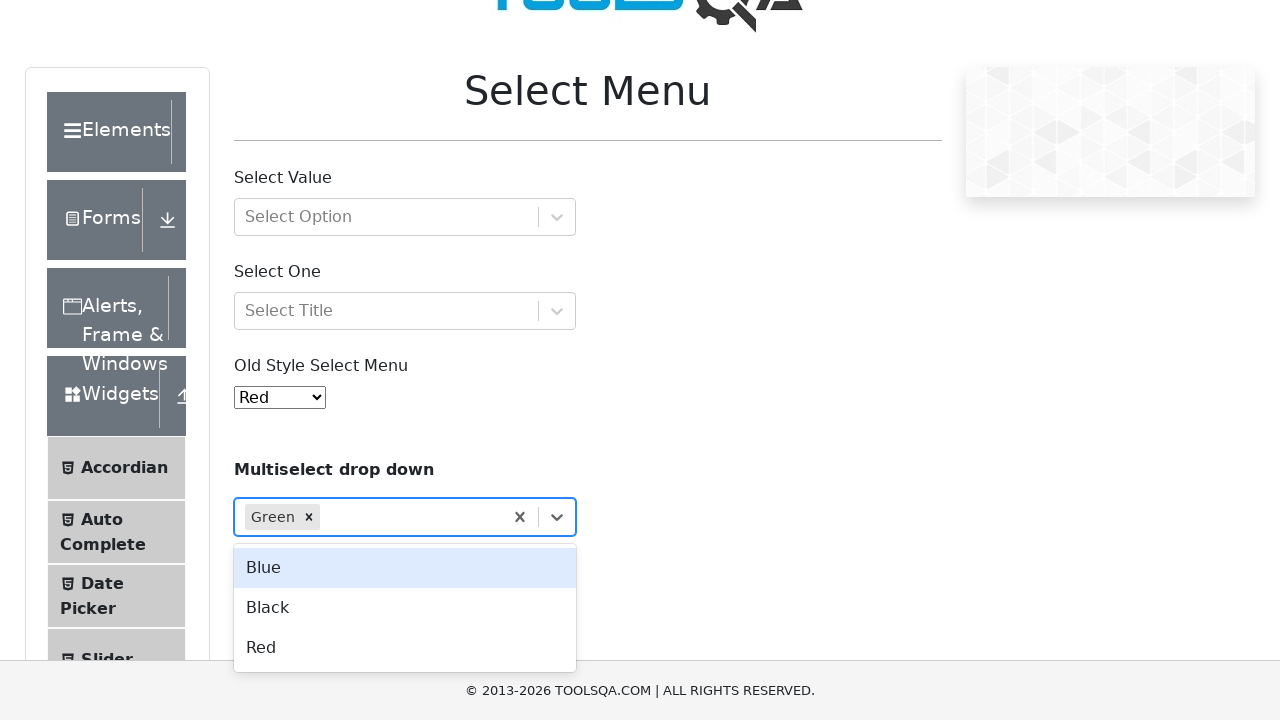

Selected option 2 from the multiselect dropdown
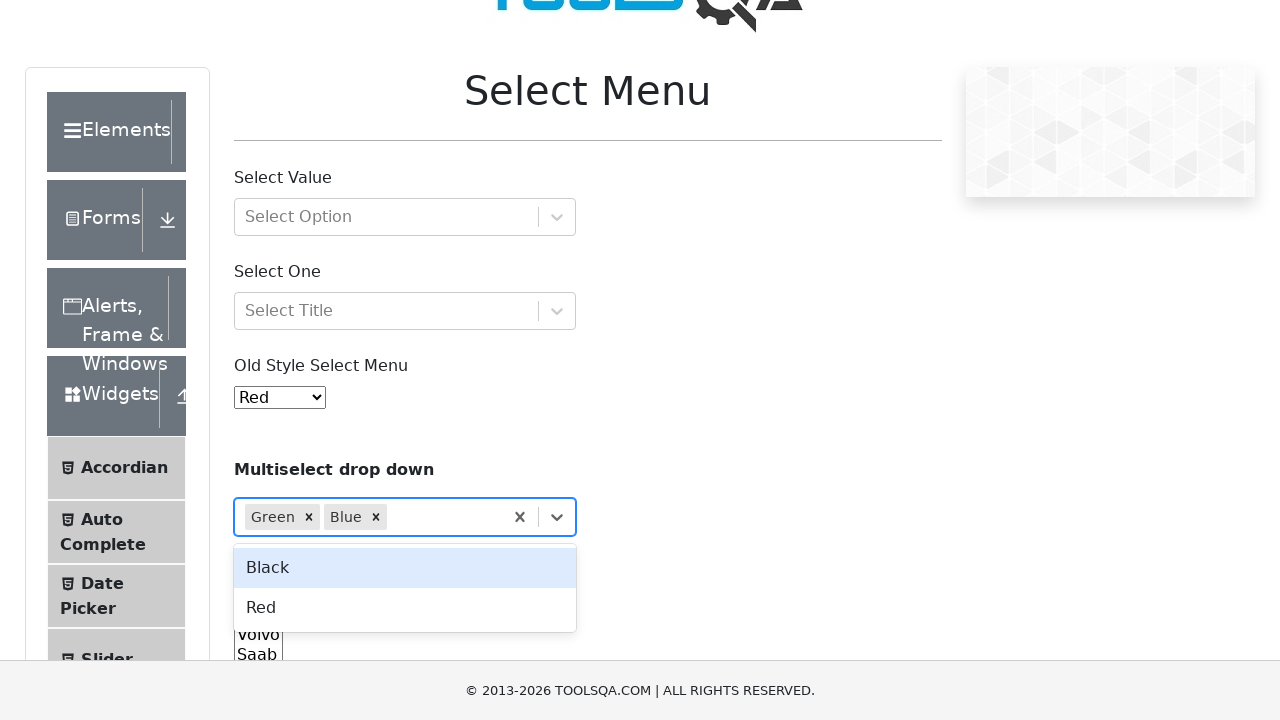

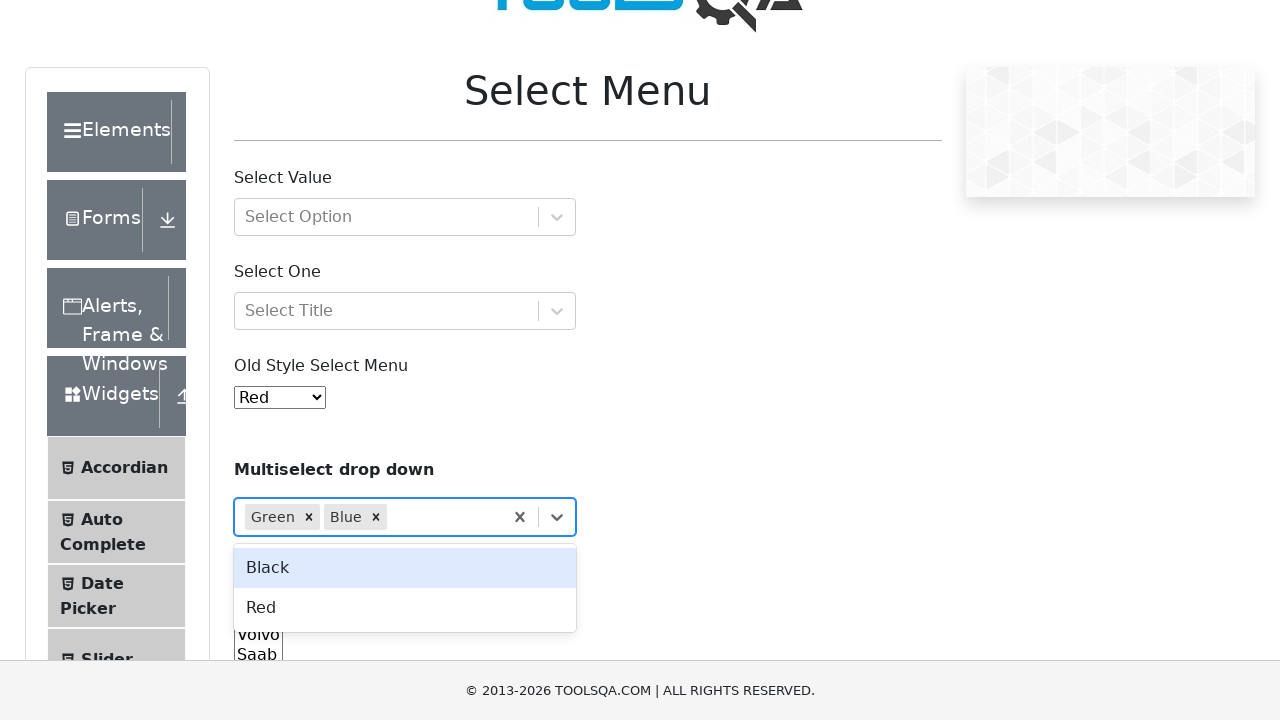